Tests radio button functionality by clicking each radio button and verifying selection state

Starting URL: https://rahulshettyacademy.com/AutomationPractice/

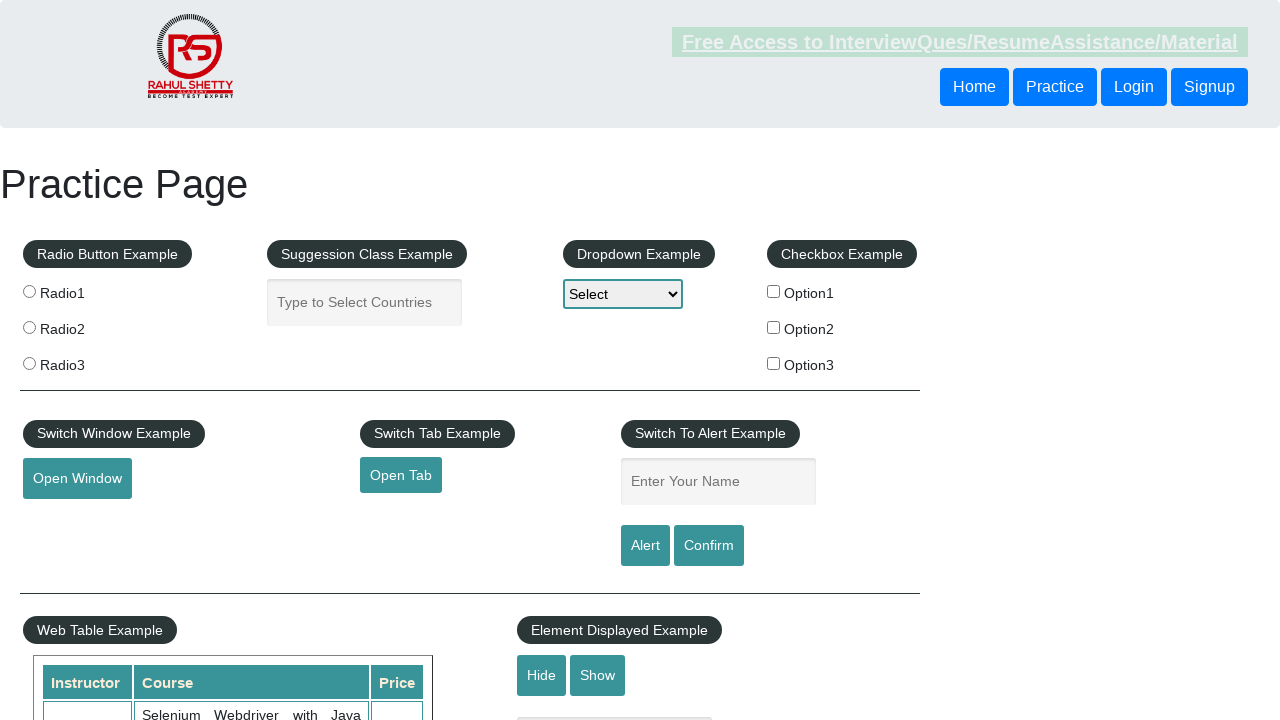

Located all radio buttons on the page
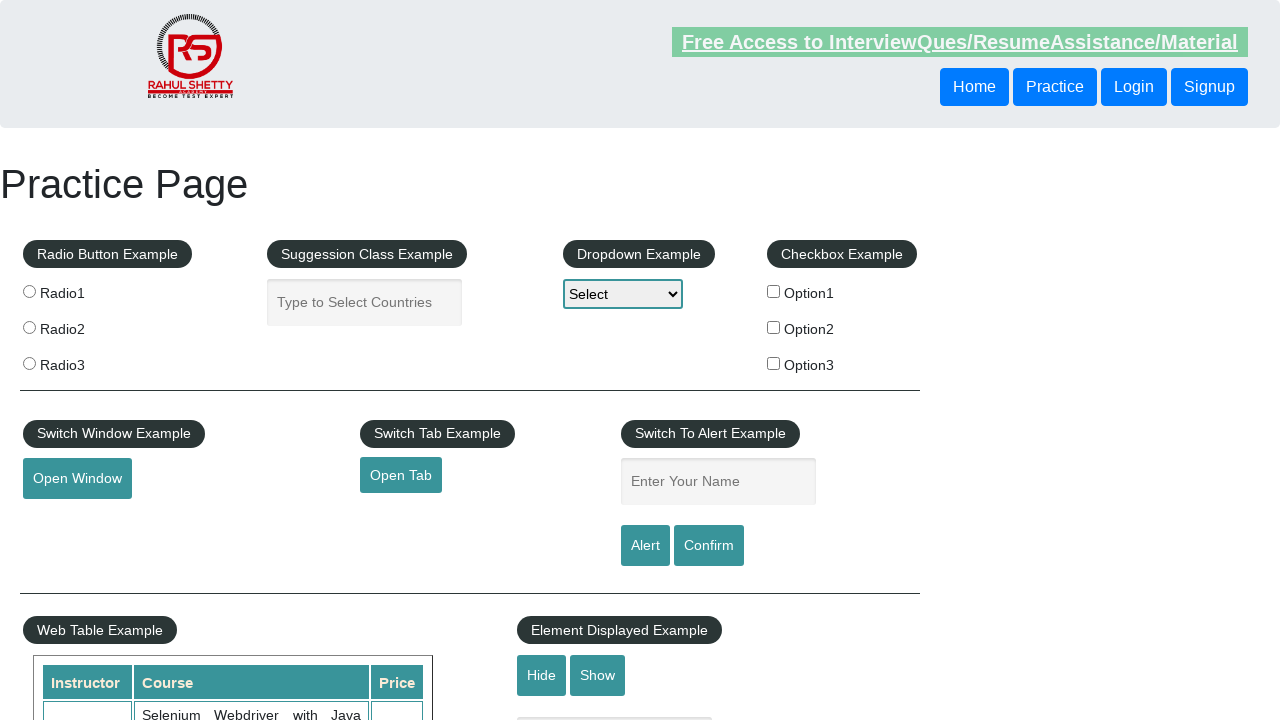

Clicked a radio button at (29, 291) on xpath=//input[@type='radio'] >> nth=0
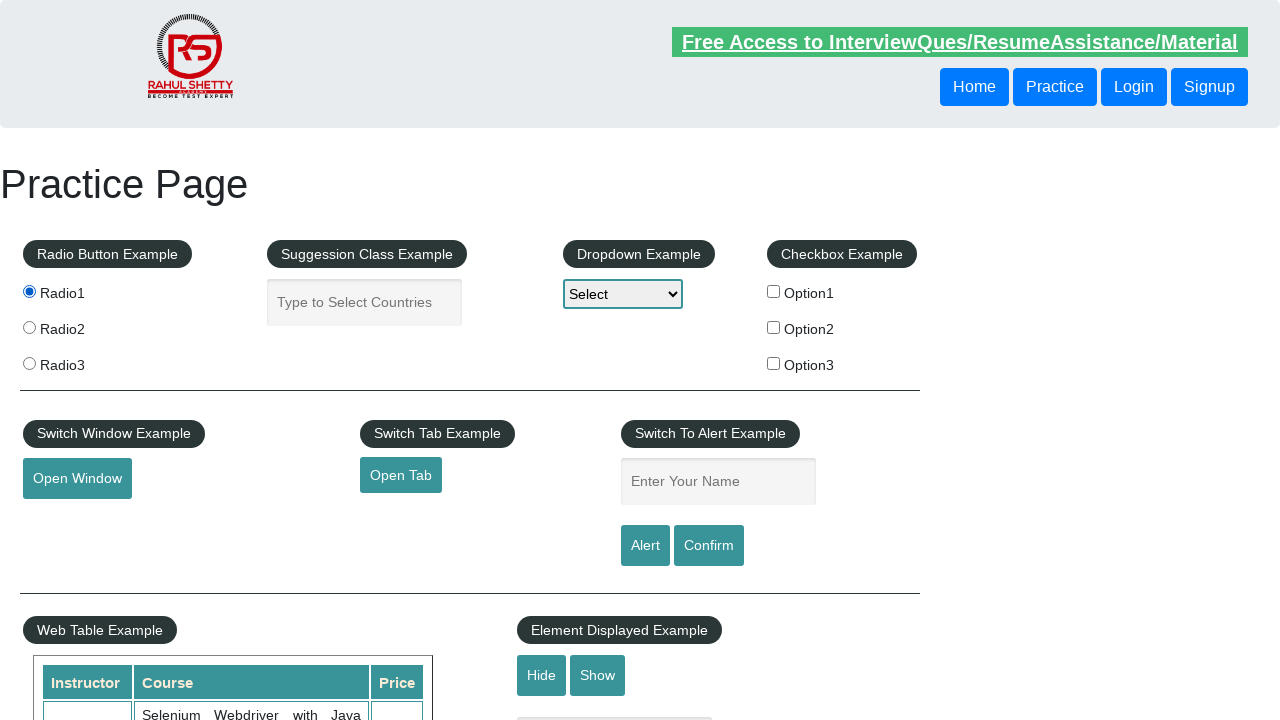

Clicked a radio button at (29, 327) on xpath=//input[@type='radio'] >> nth=1
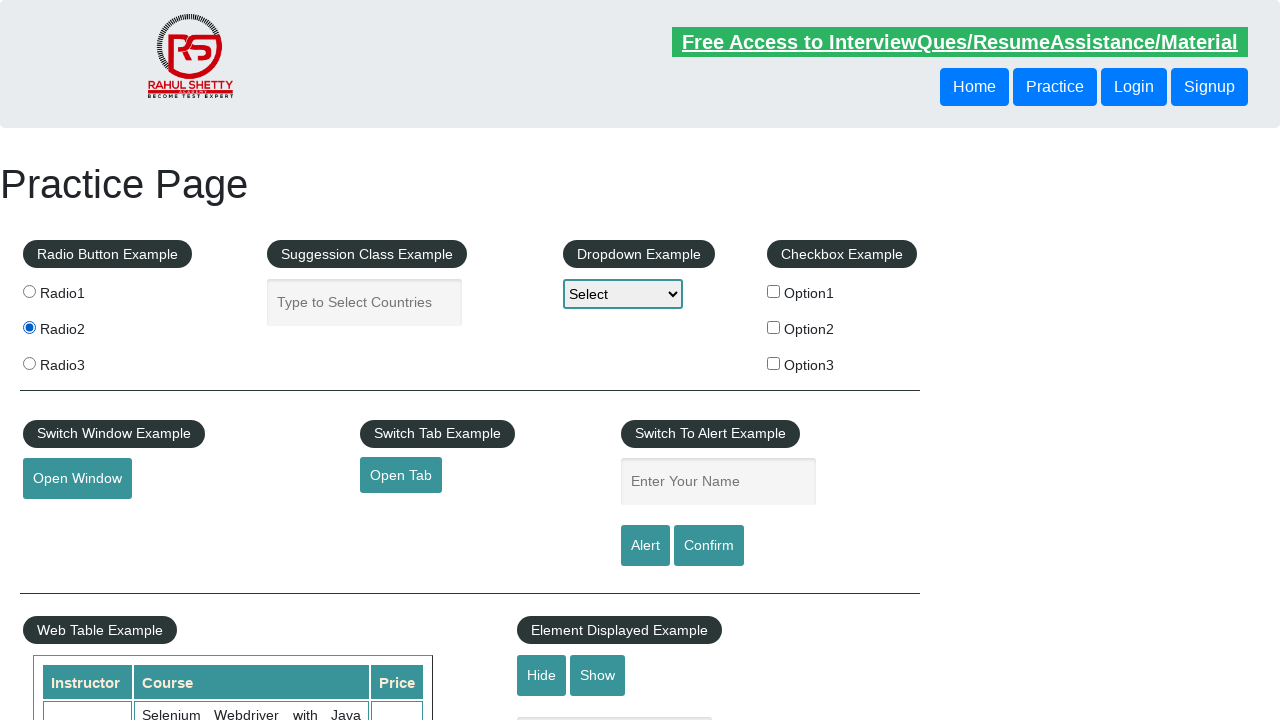

Clicked a radio button at (29, 363) on xpath=//input[@type='radio'] >> nth=2
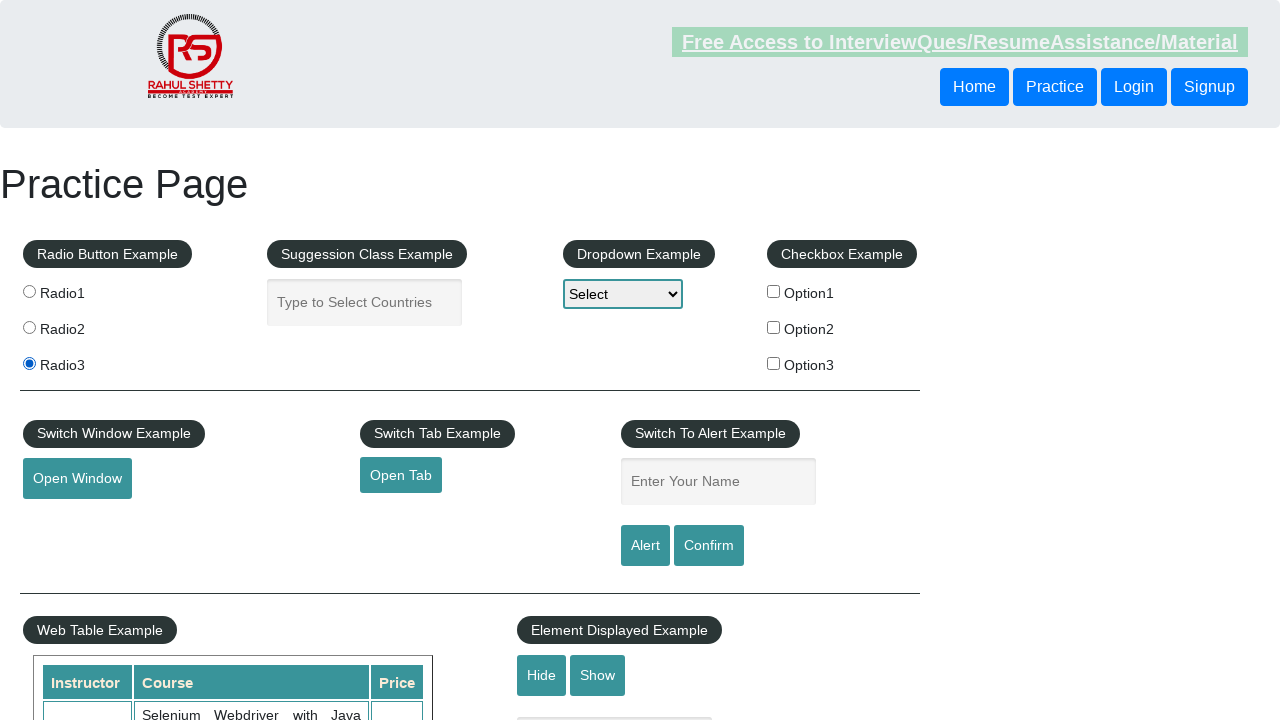

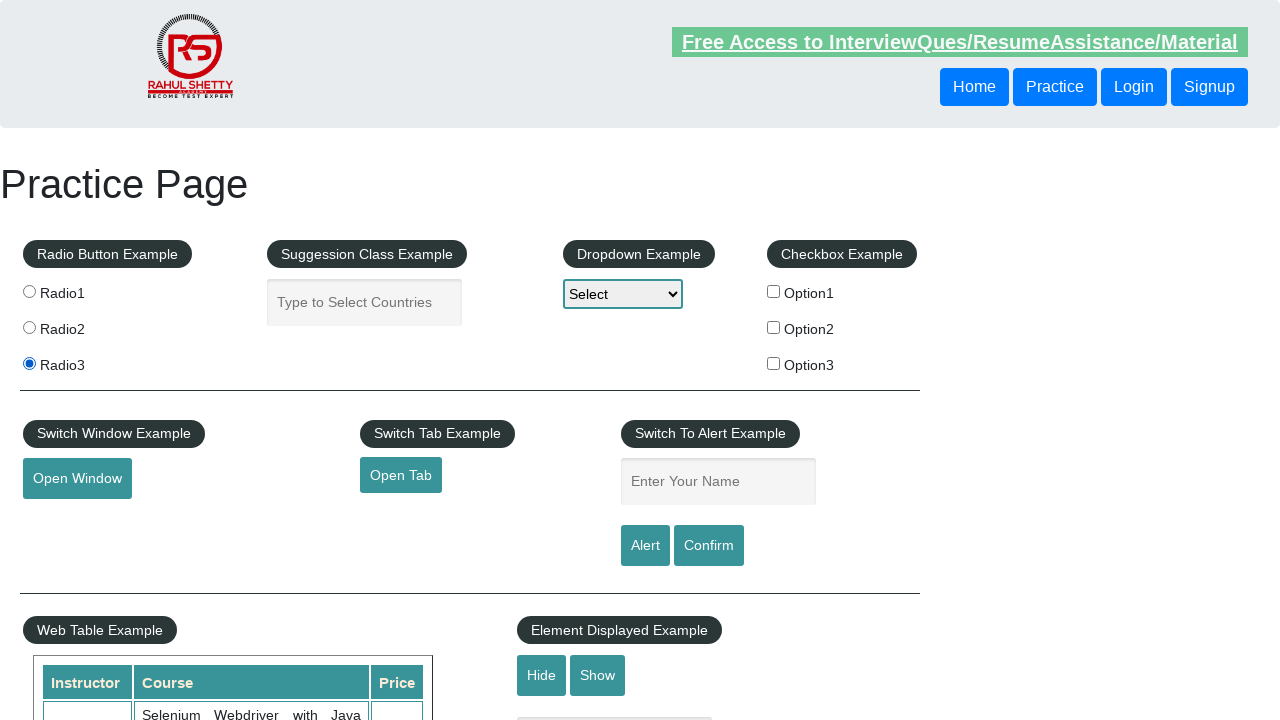